Tests navigation from Quick start page to Hangman game example on GitHub

Starting URL: https://selenide.org/quick-start.html

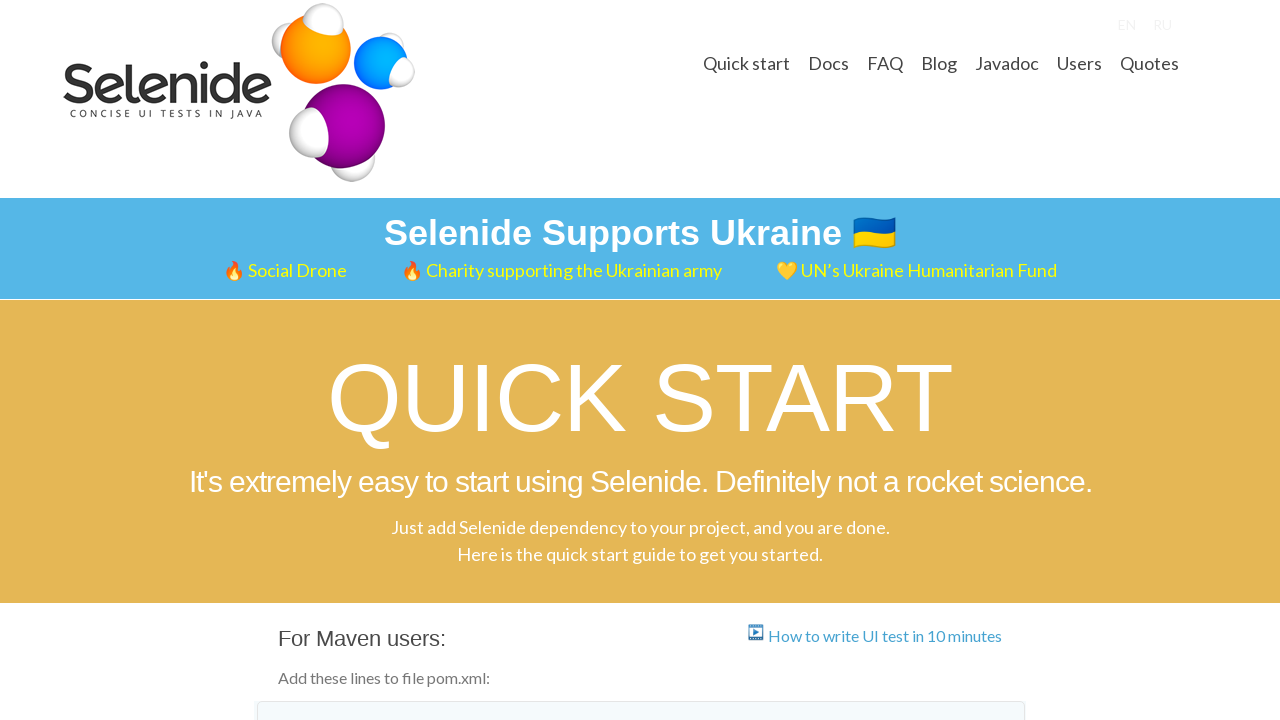

Scrolled Hangman game link into view
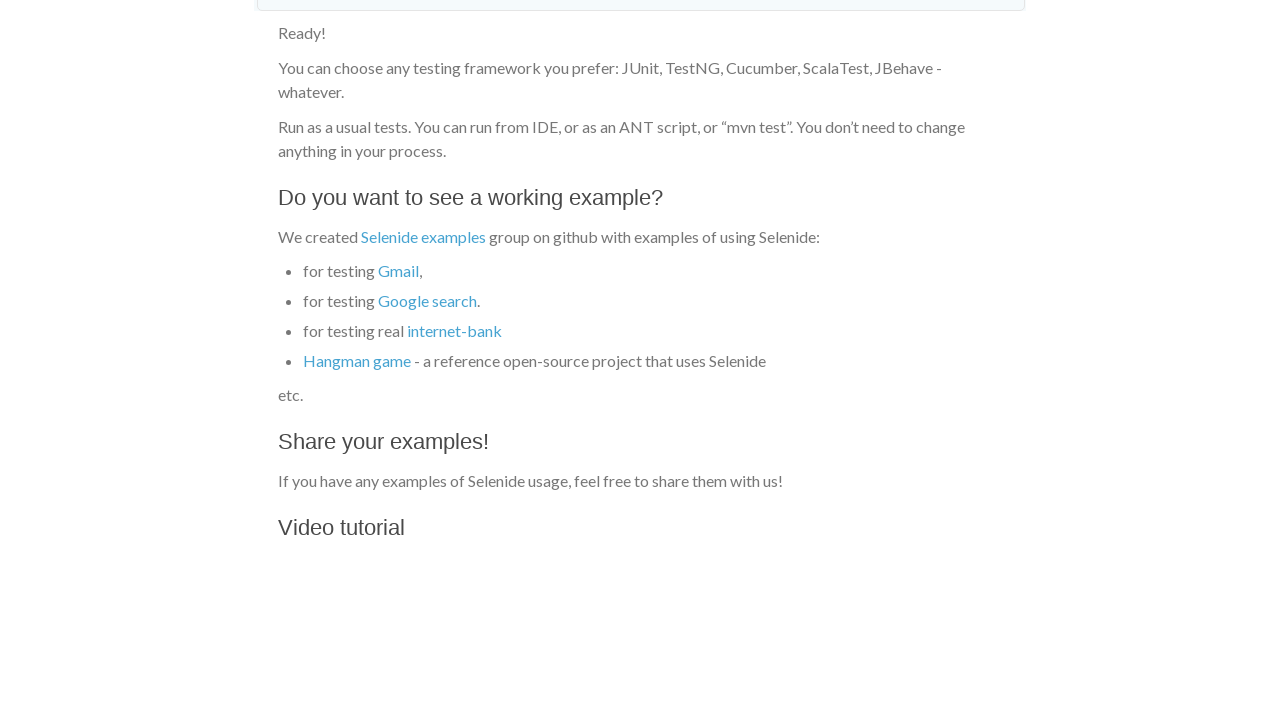

Clicked Hangman game link at (357, 361) on a:has-text('Hangman game')
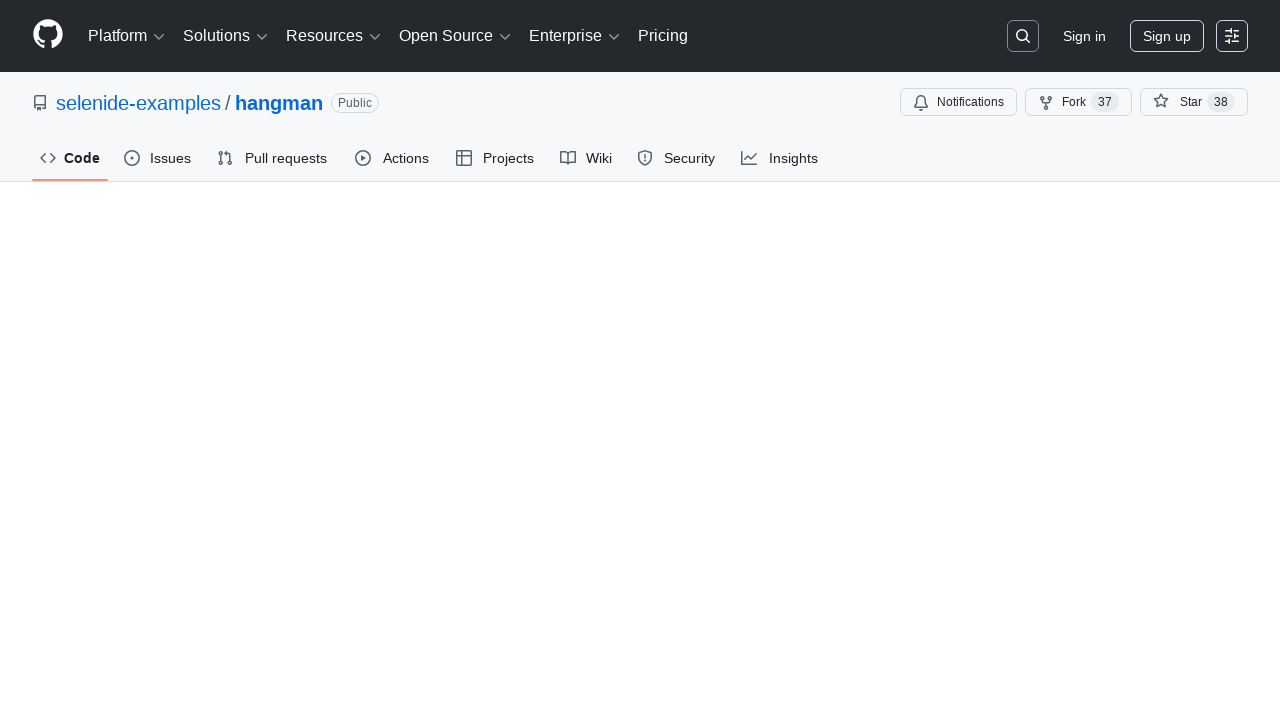

GitHub file name element loaded
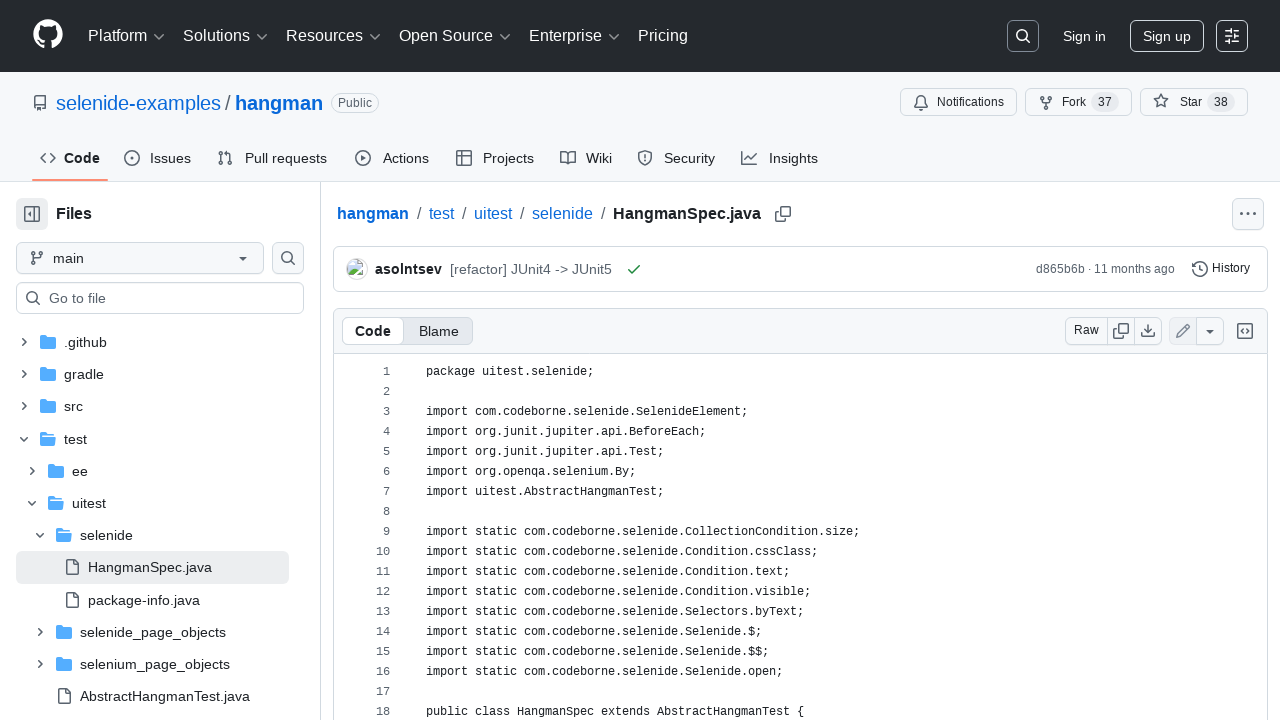

Verified file name is 'HangmanSpec.java'
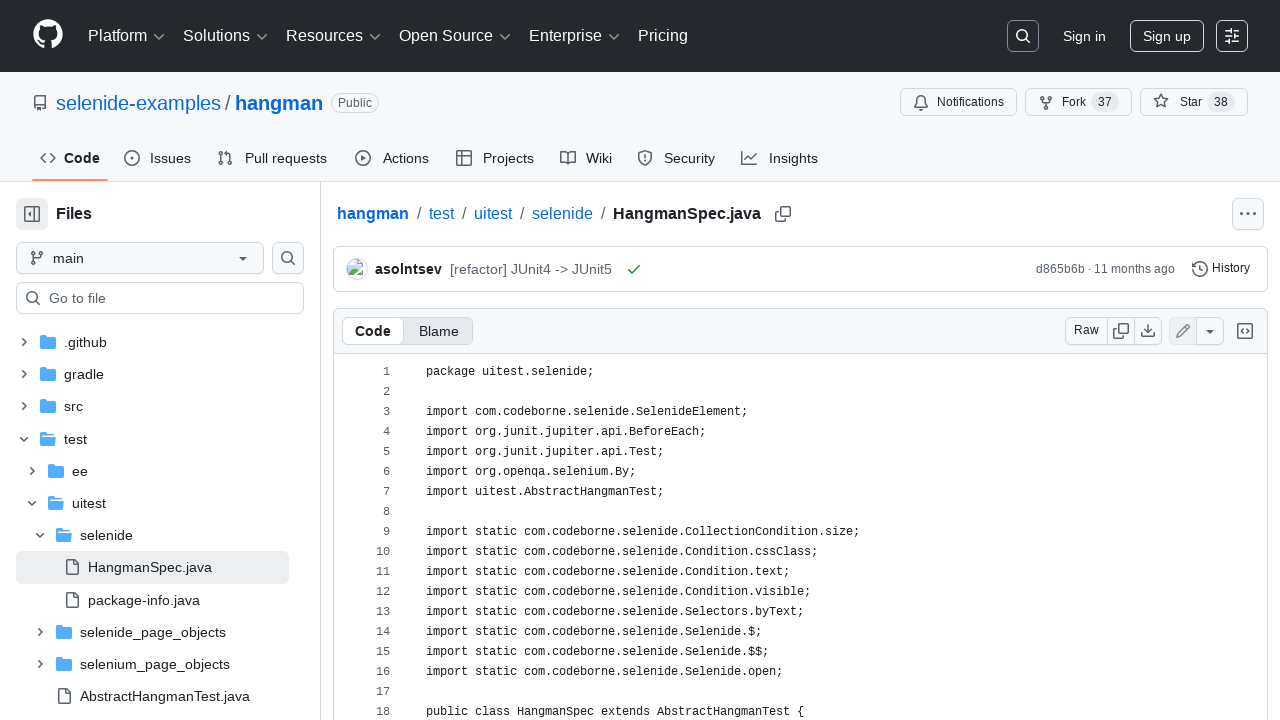

GitHub file content editor loaded
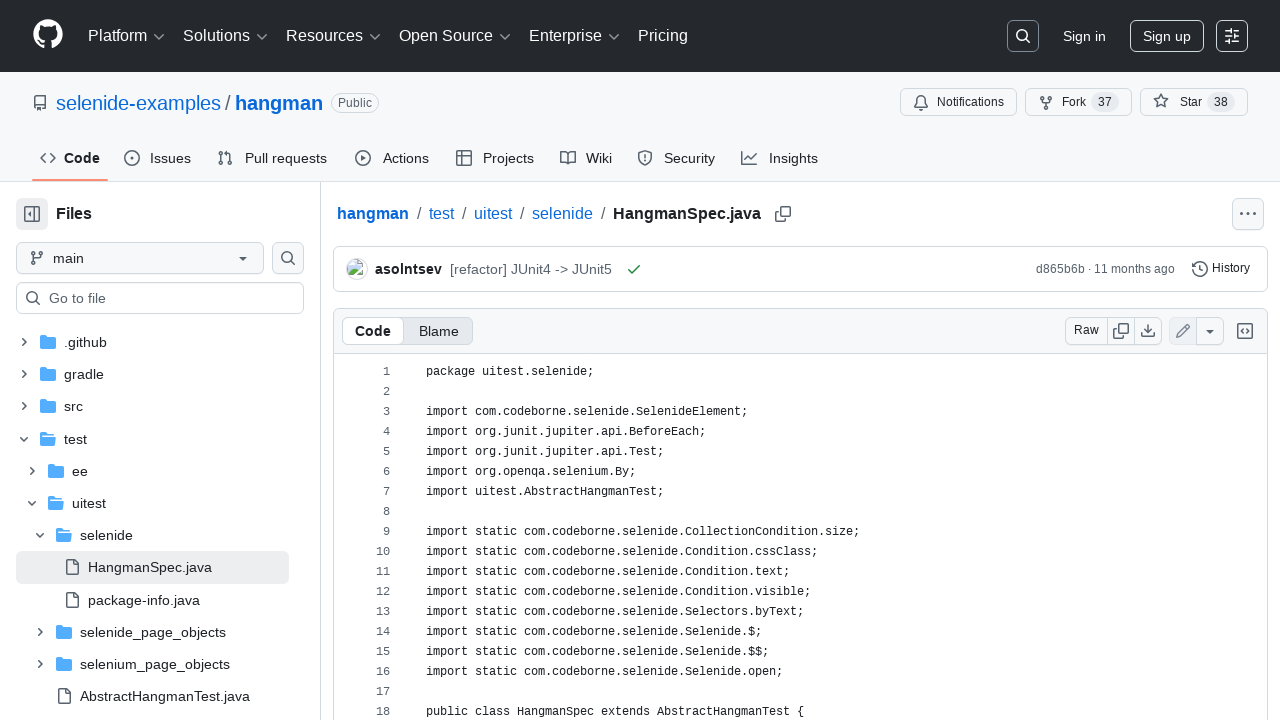

Verified file contains 'public class HangmanSpec'
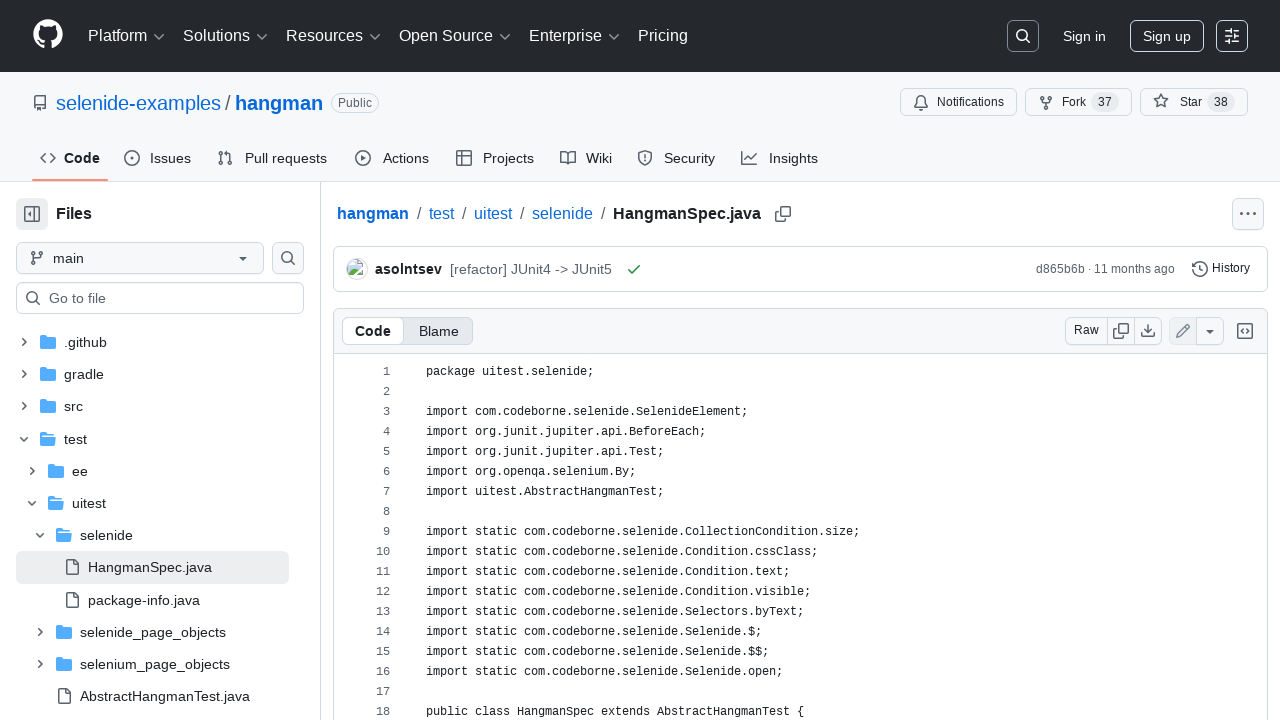

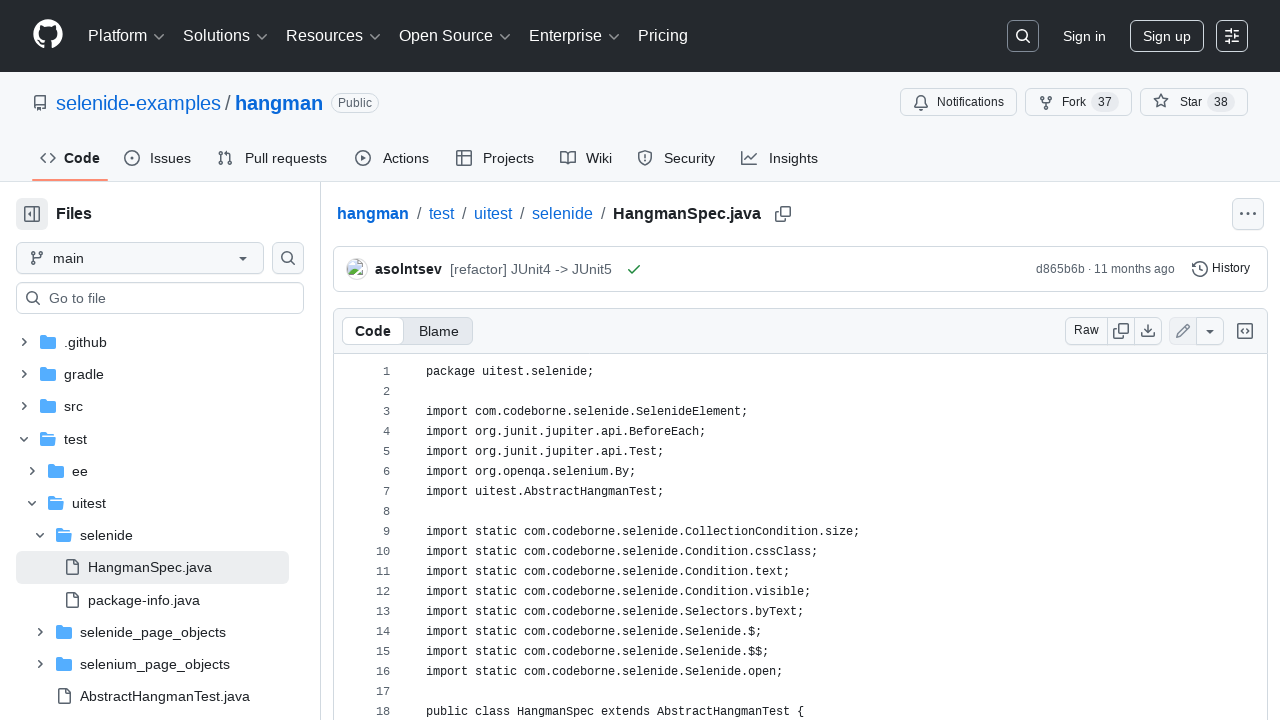